Tests window handling functionality by opening a new window, switching between windows, and verifying content in each window

Starting URL: https://the-internet.herokuapp.com/windows

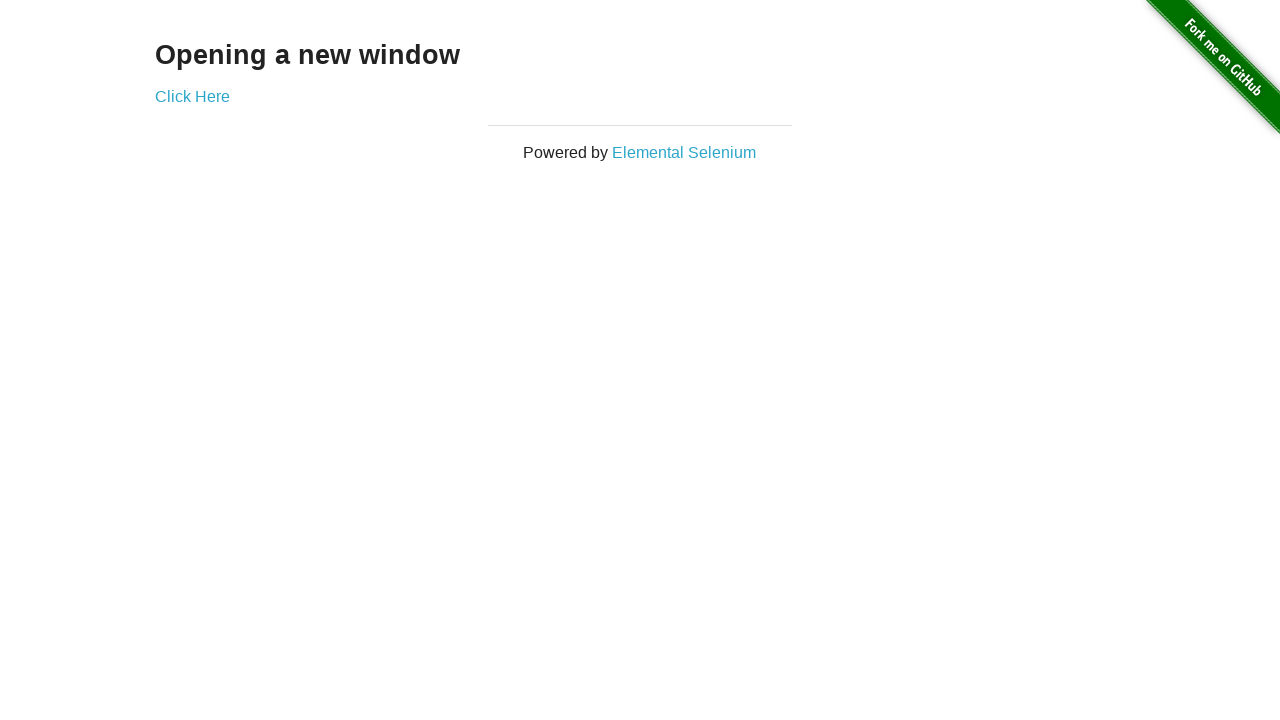

Verified main page heading is 'Opening a new window'
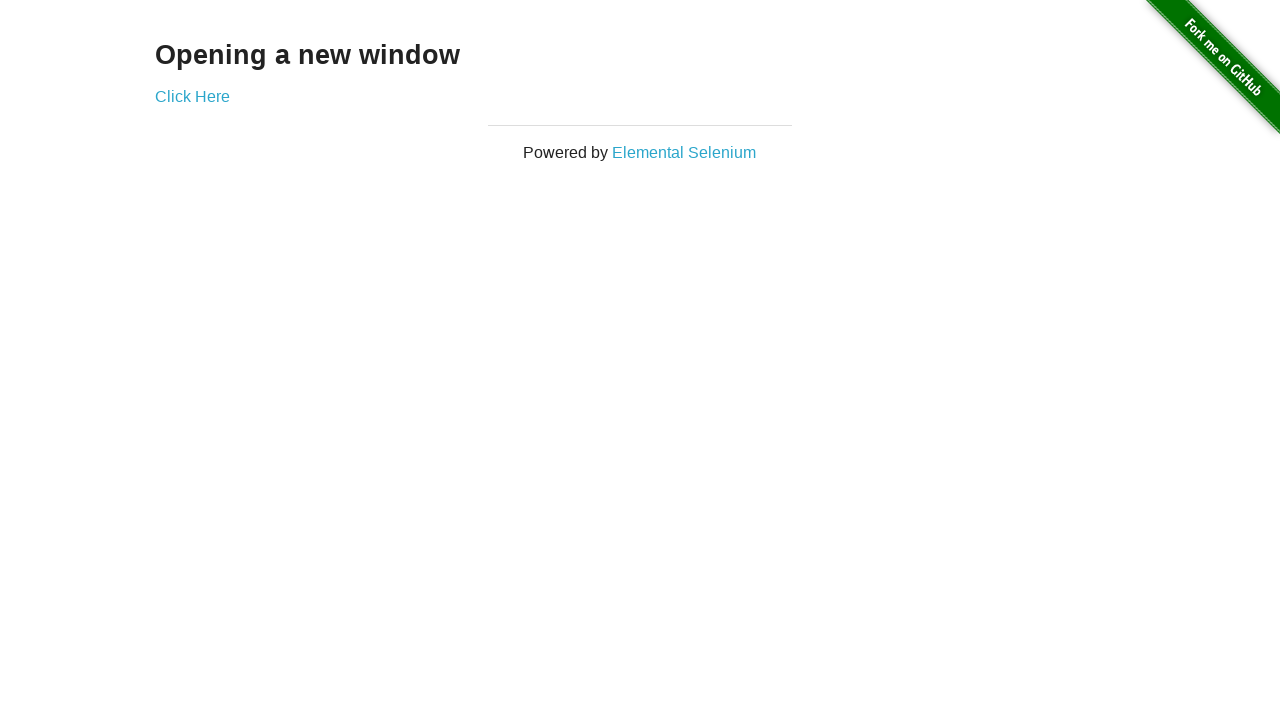

Verified main page title is 'The Internet'
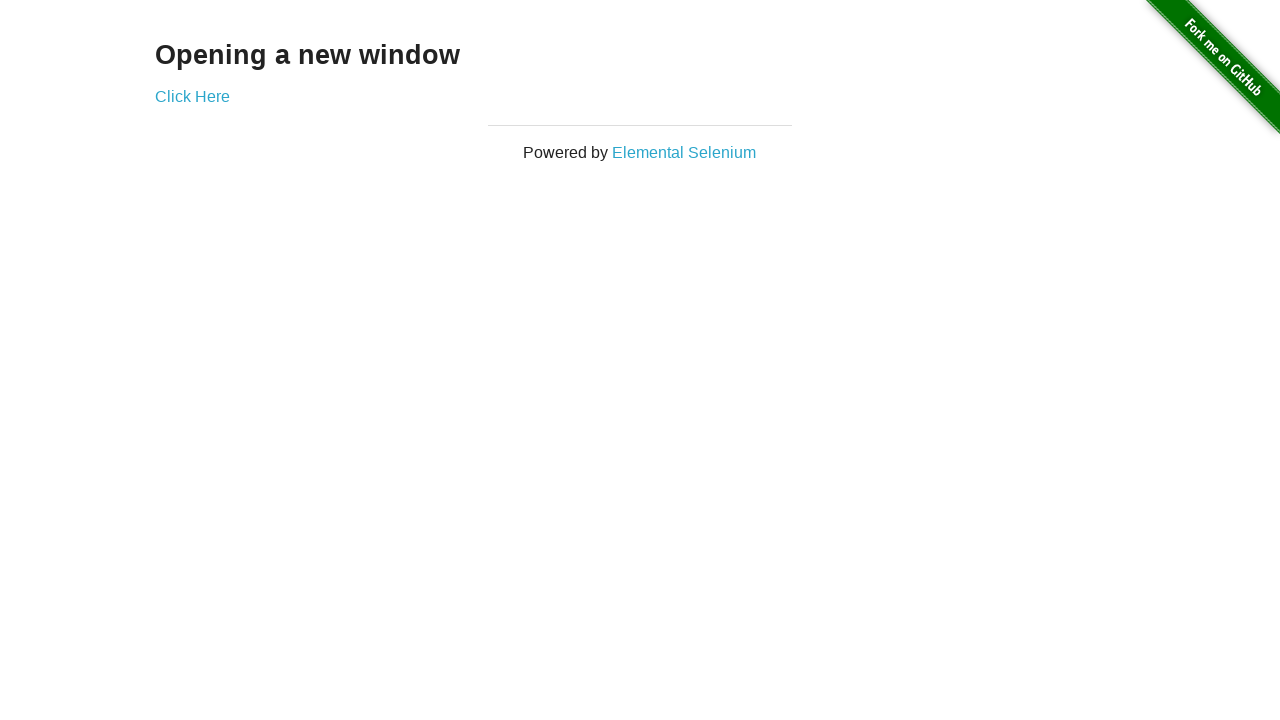

Stored reference to main page
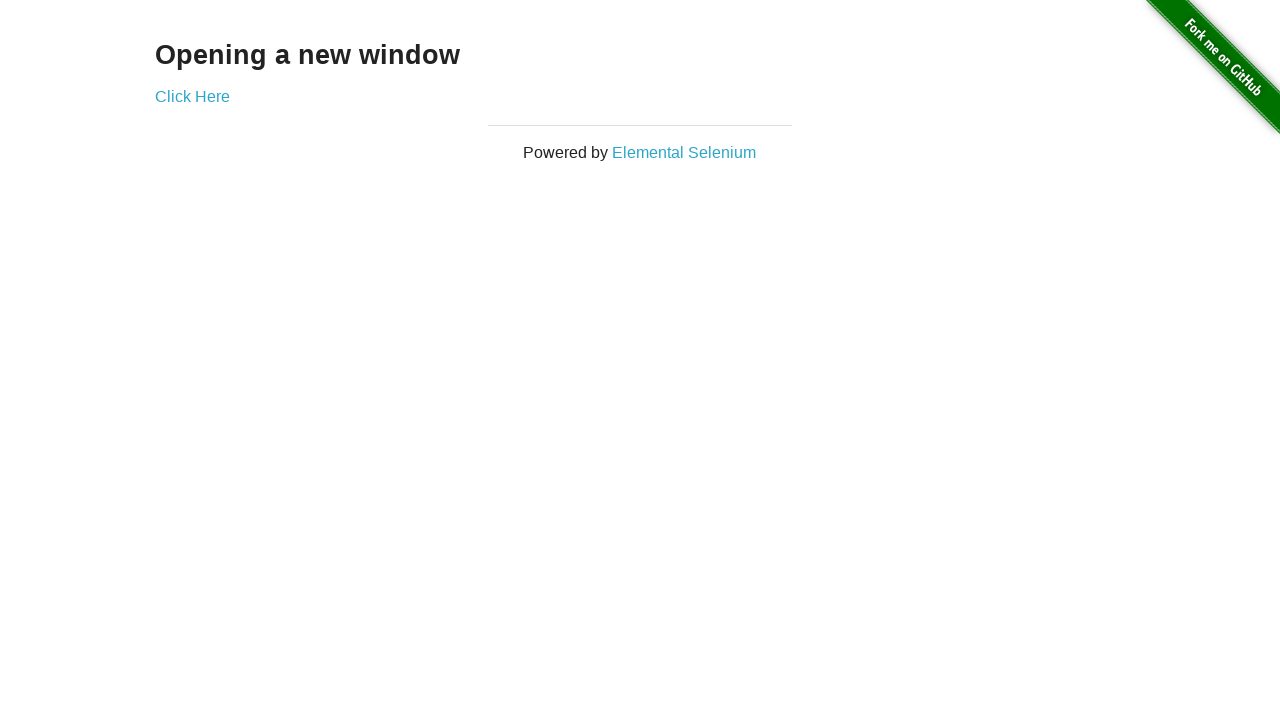

Clicked 'Click Here' link to open new window at (192, 96) on text=Click Here
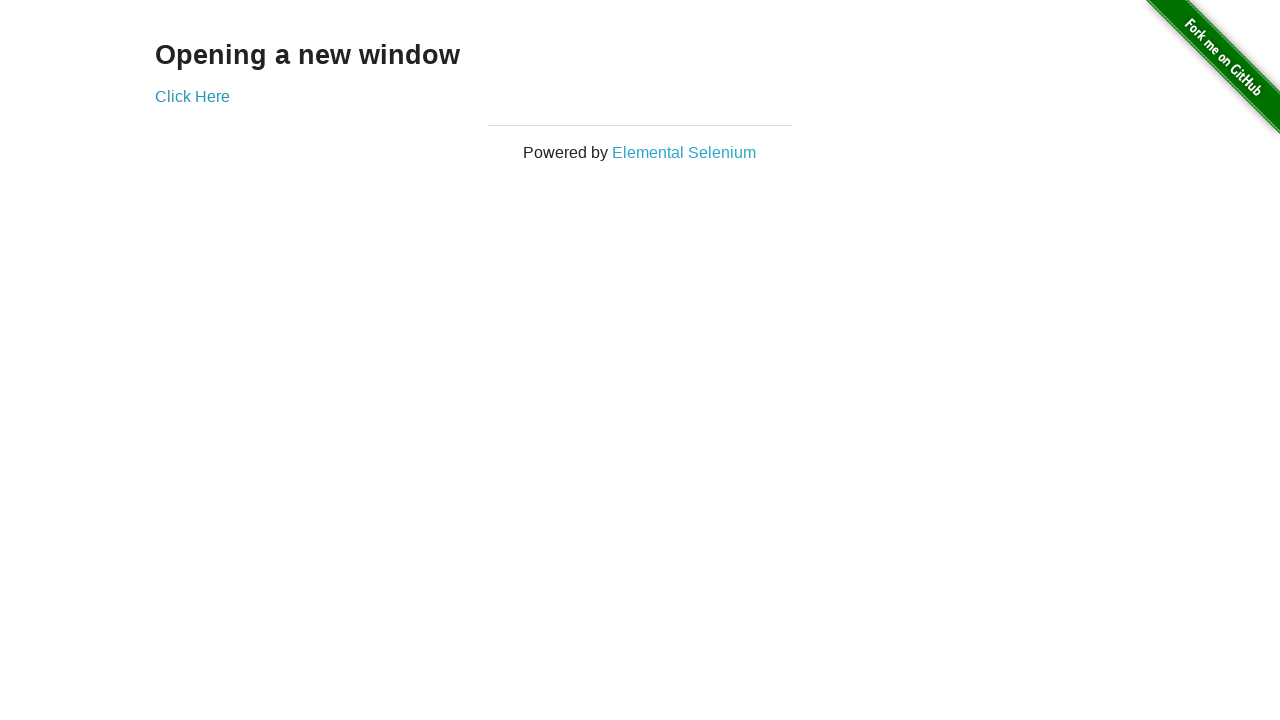

New window opened and captured
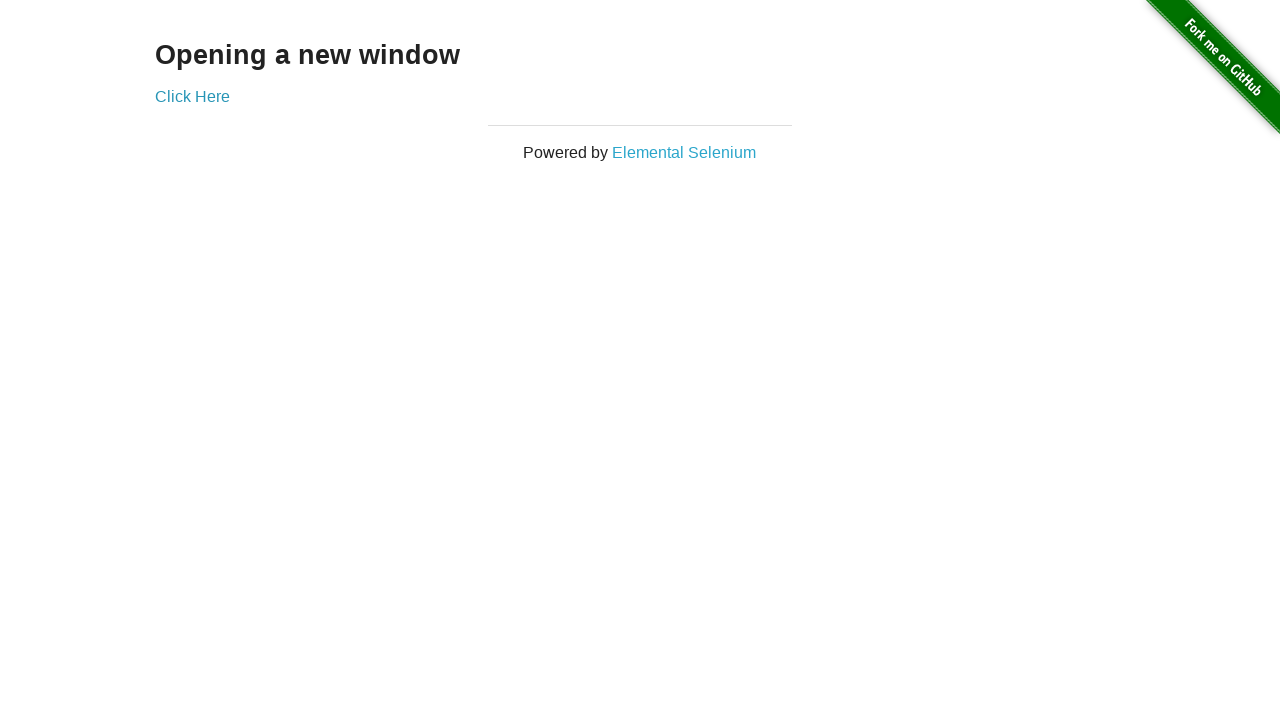

Verified new window title is 'New Window'
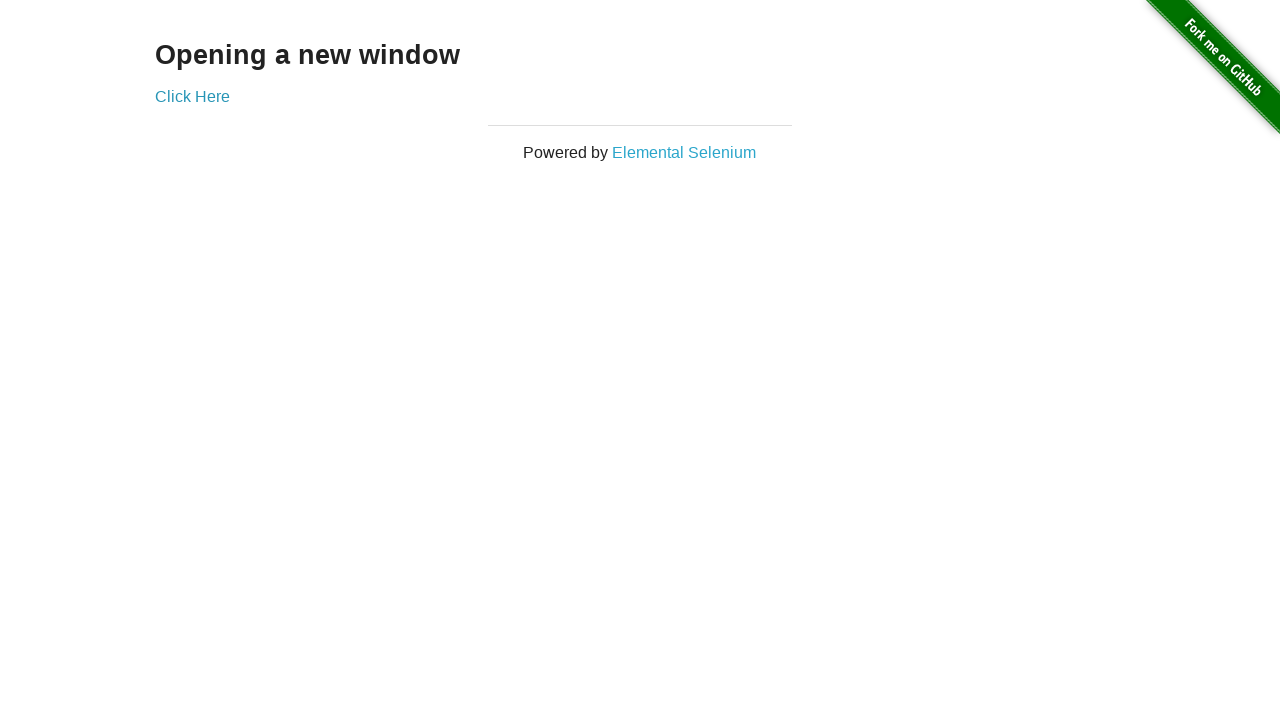

Verified new window heading is 'New Window'
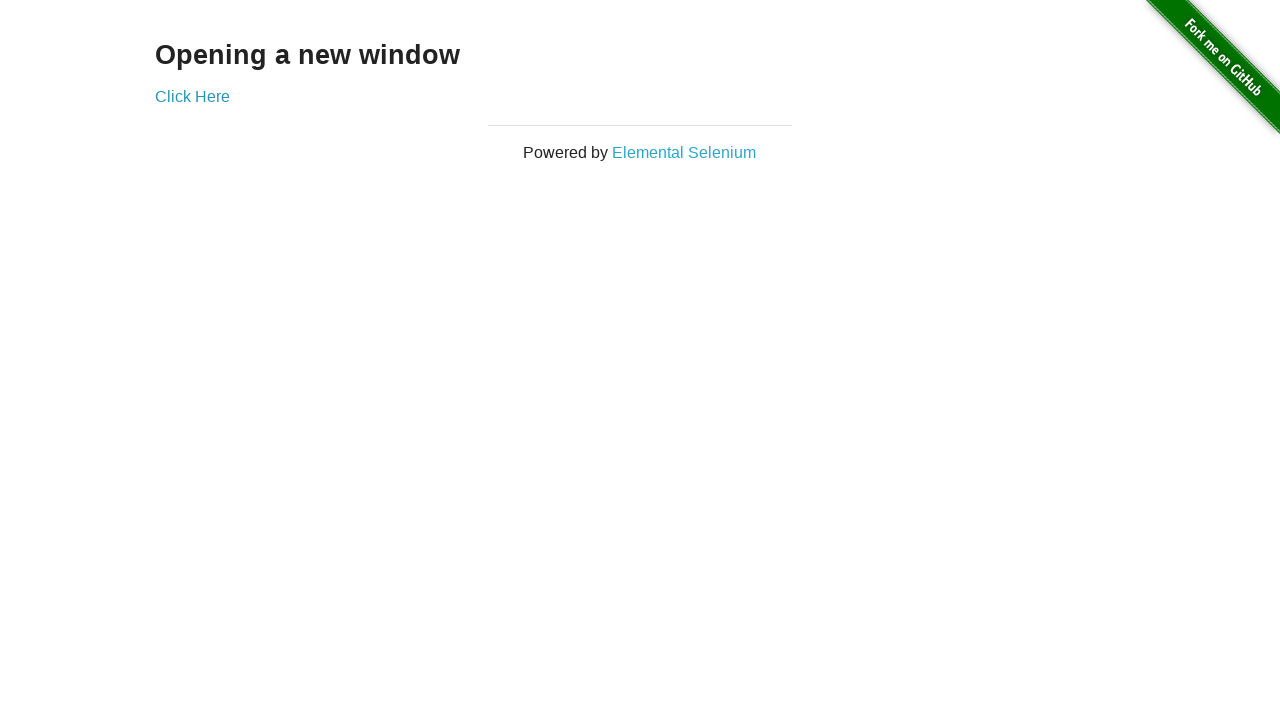

Verified main window title is still 'The Internet'
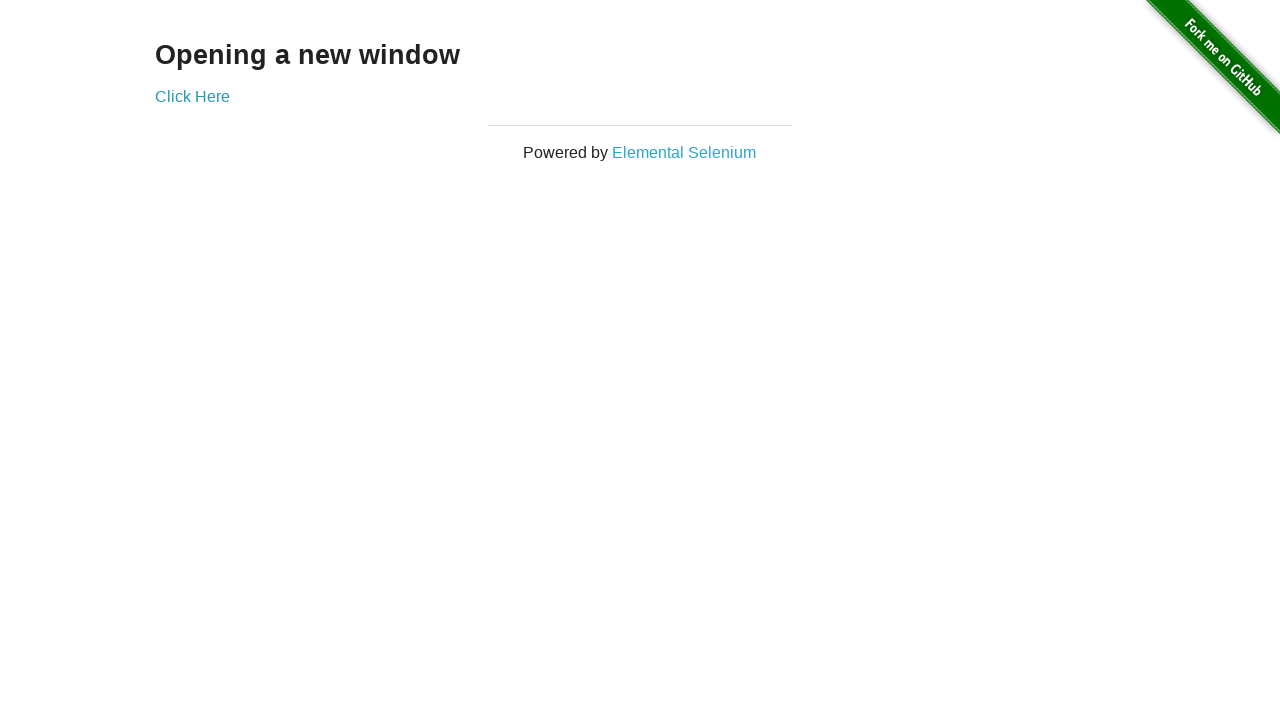

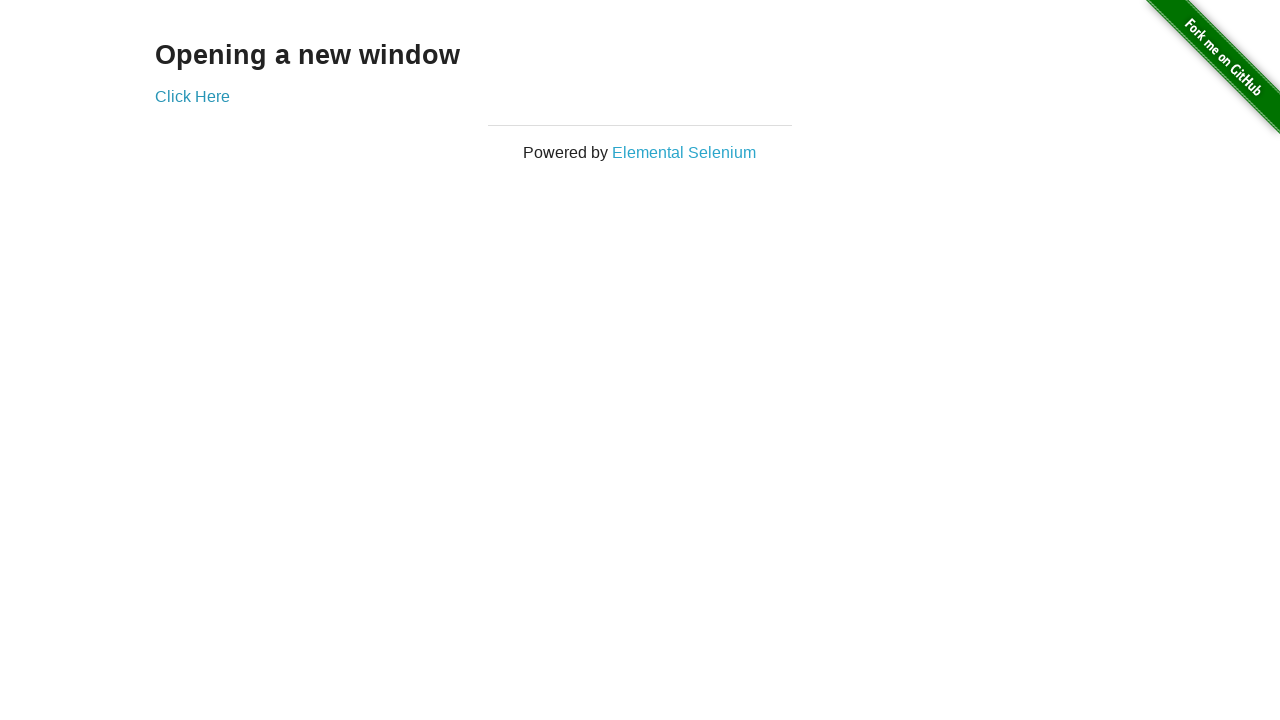